Tests that the OTUS homepage loads correctly by navigating to the site and verifying the page title contains "otus".

Starting URL: https://otus.ru

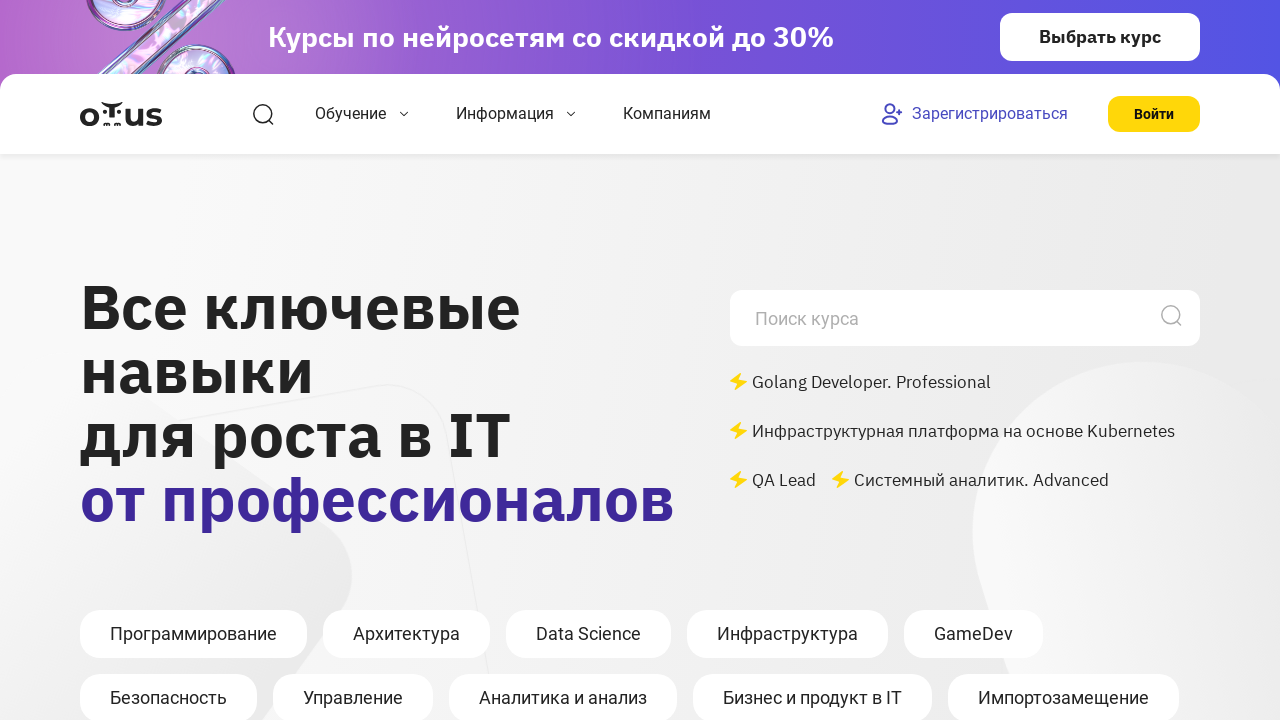

Navigated to https://otus.ru
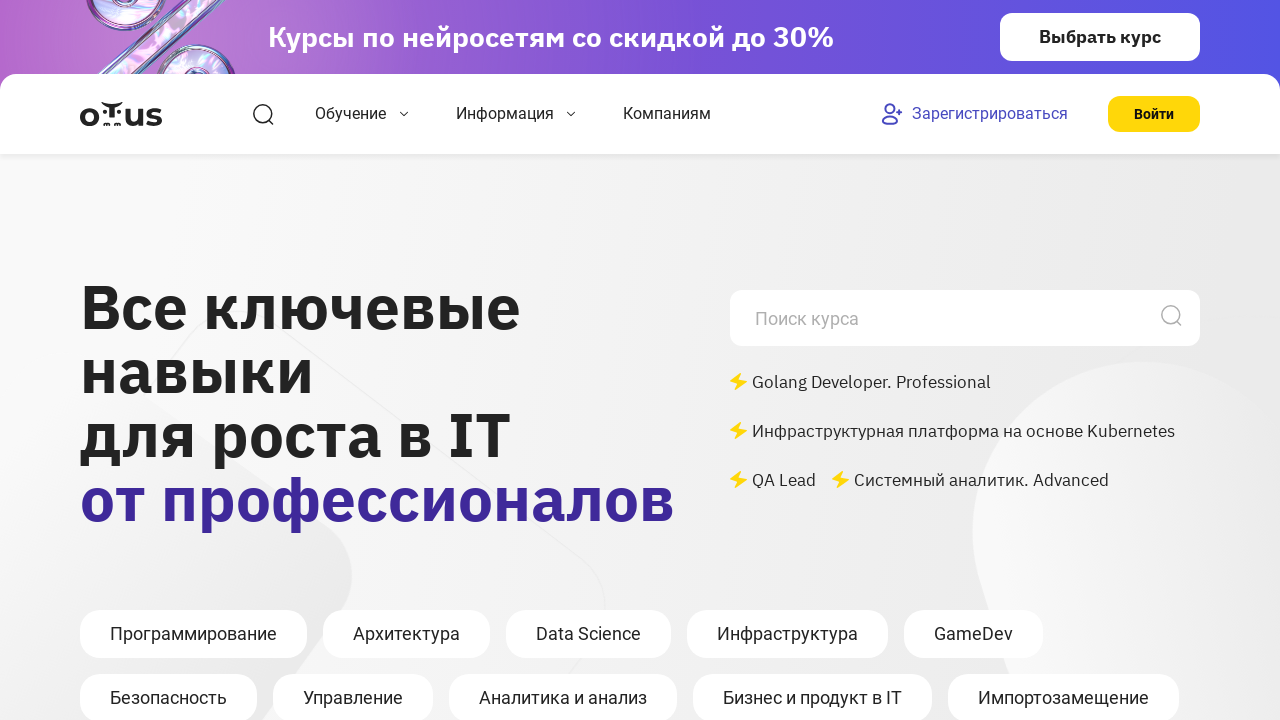

Page loaded to domcontentloaded state
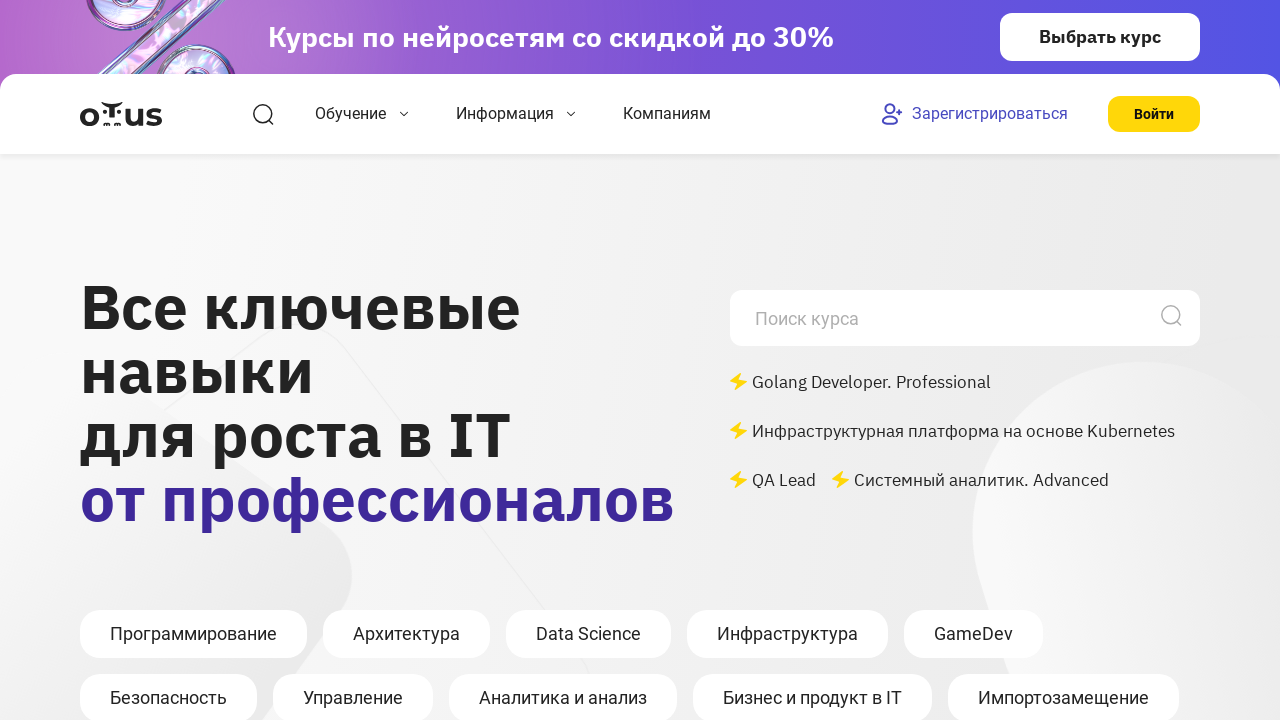

Retrieved page title: 'OTUS - Онлайн-образование'
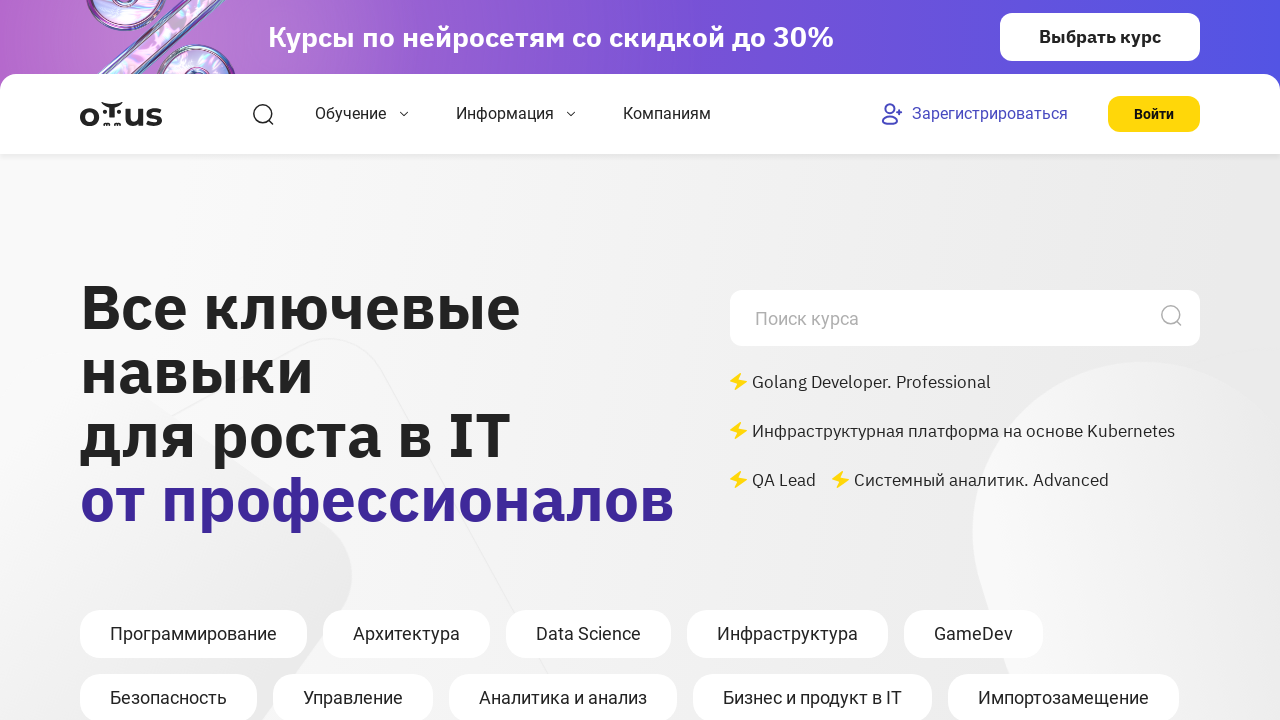

Verified page title contains 'otus'
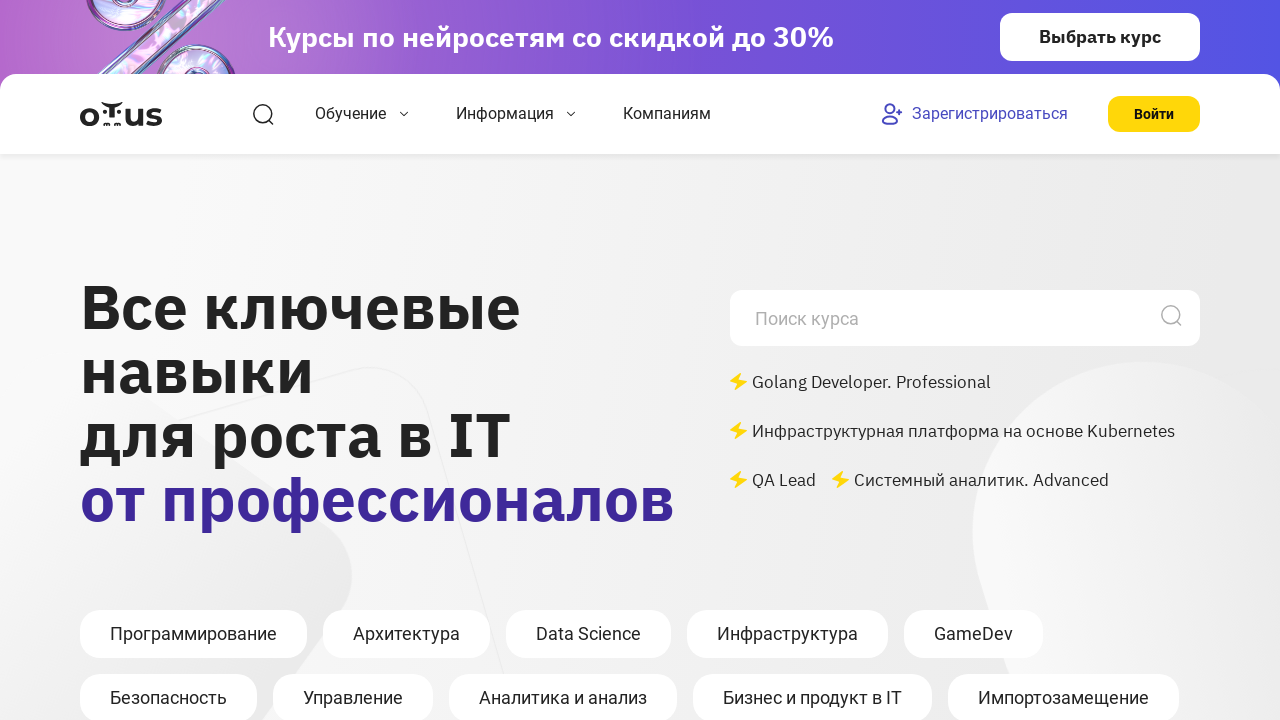

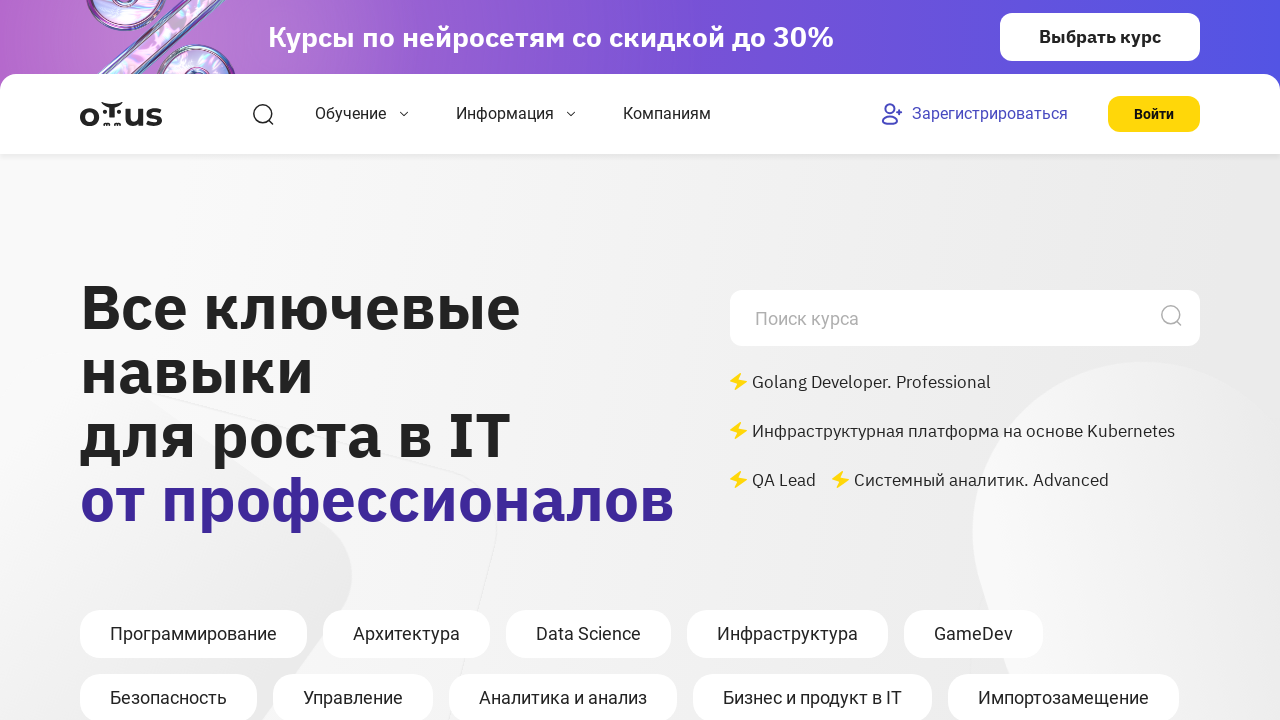